Tests the Long page link from Chapter 4 by clicking it and verifying the page header displays correctly.

Starting URL: https://bonigarcia.dev/selenium-webdriver-java/

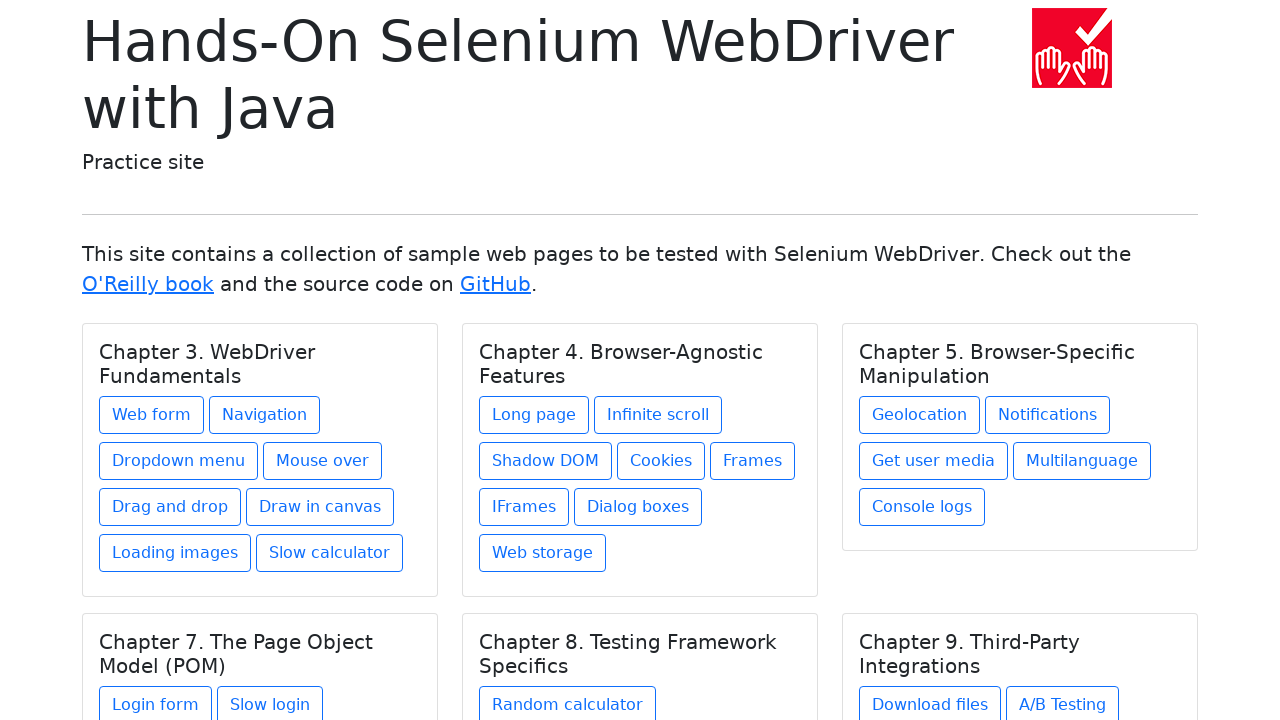

Clicked the Long page link from Chapter 4 at (534, 415) on xpath=//div[@class='card-body']/h5[contains(@class, 'card-title') and text() = '
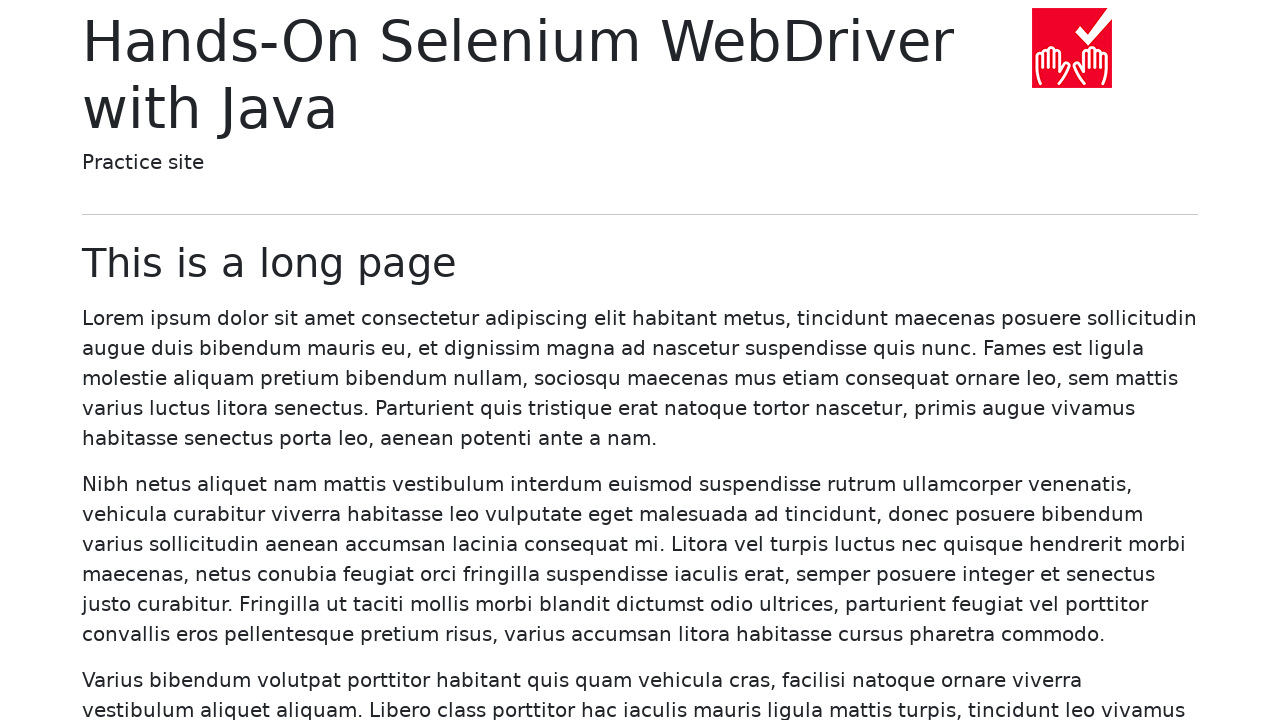

Verified page header displays correctly
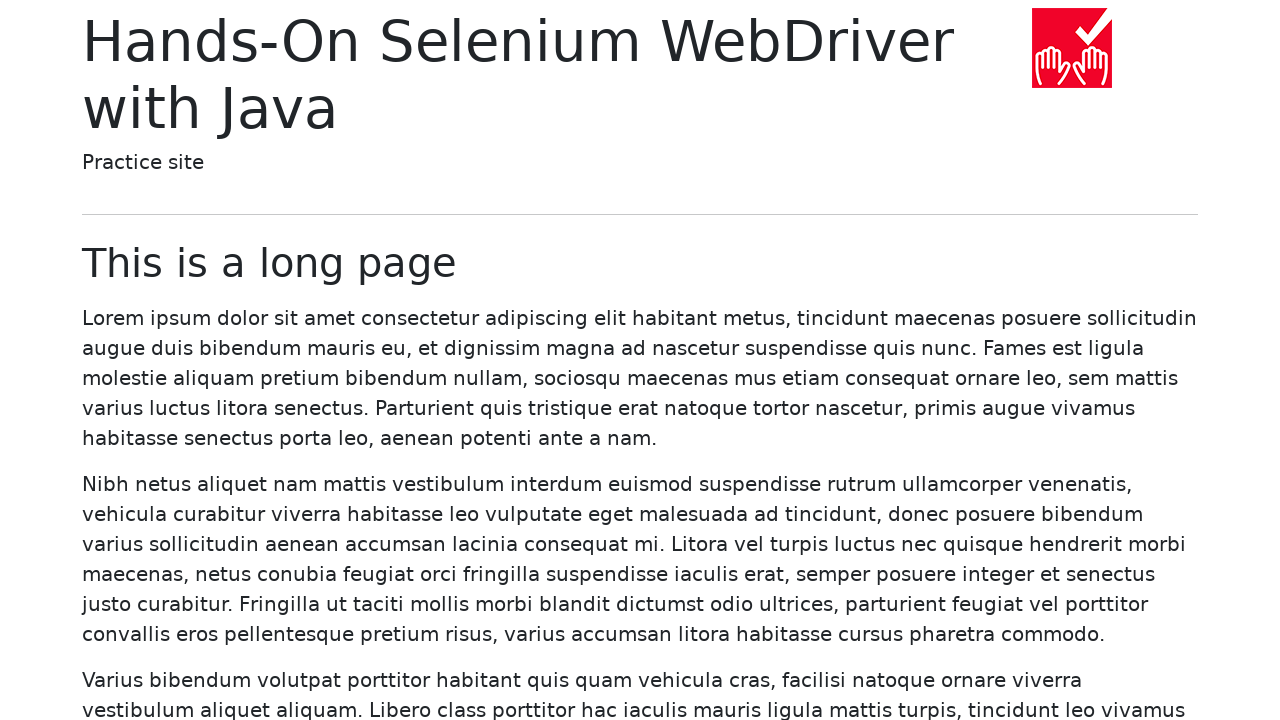

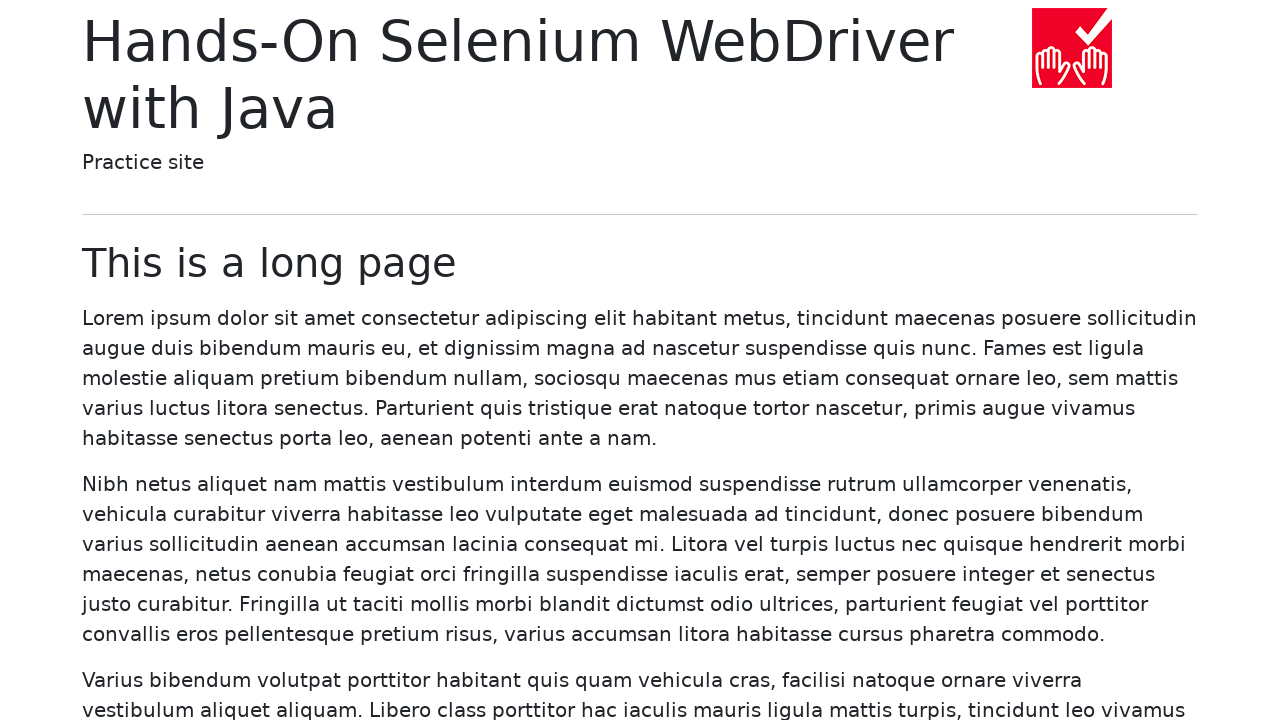